Tests a registration form by filling in first name, last name, and email fields, then submitting the form and verifying a success message is displayed.

Starting URL: http://suninjuly.github.io/registration1.html

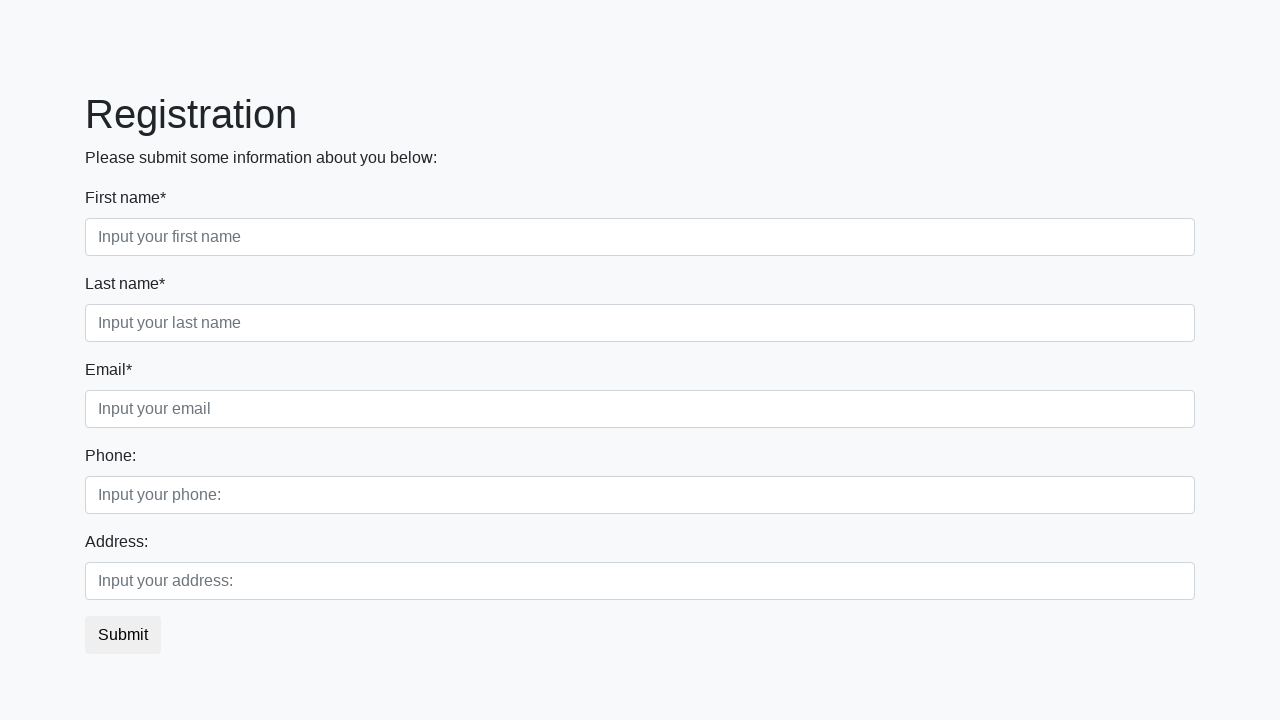

Filled first name field with 'Ivan' on input[placeholder='Input your first name']
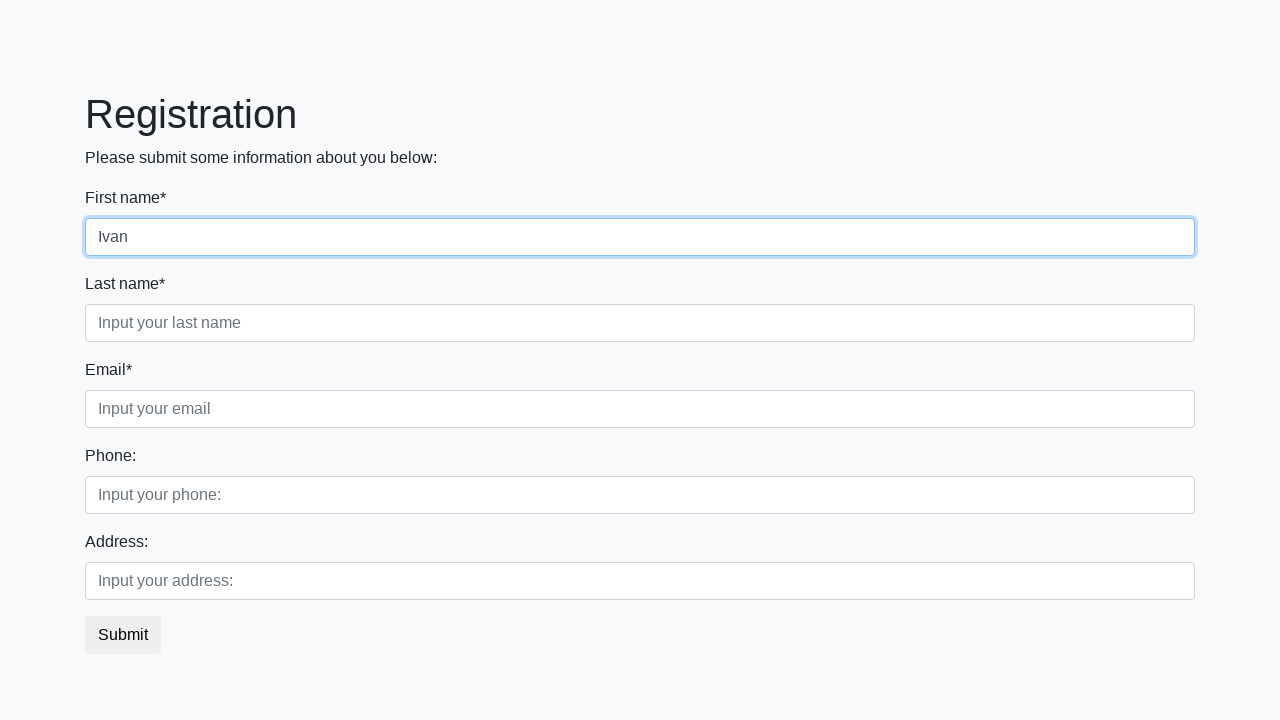

Filled last name field with 'Petrov' on input[placeholder='Input your last name']
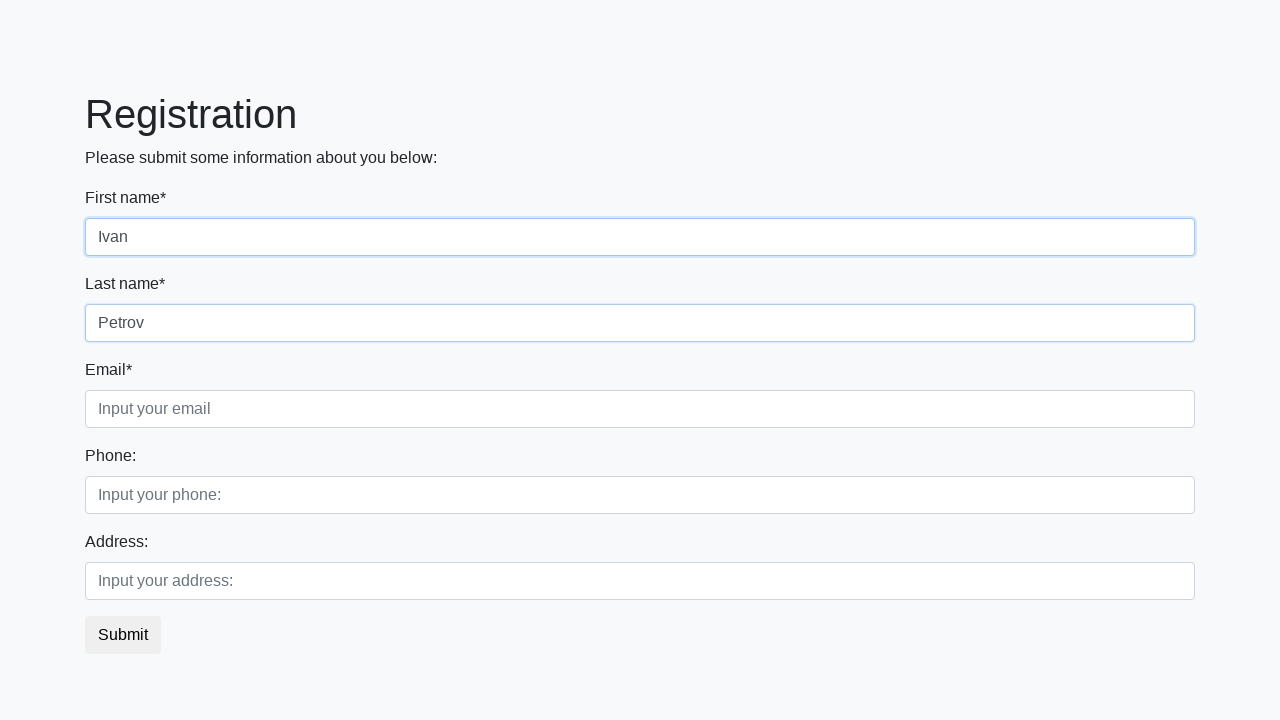

Filled email field with 'testuser@example.com' on input[placeholder='Input your email']
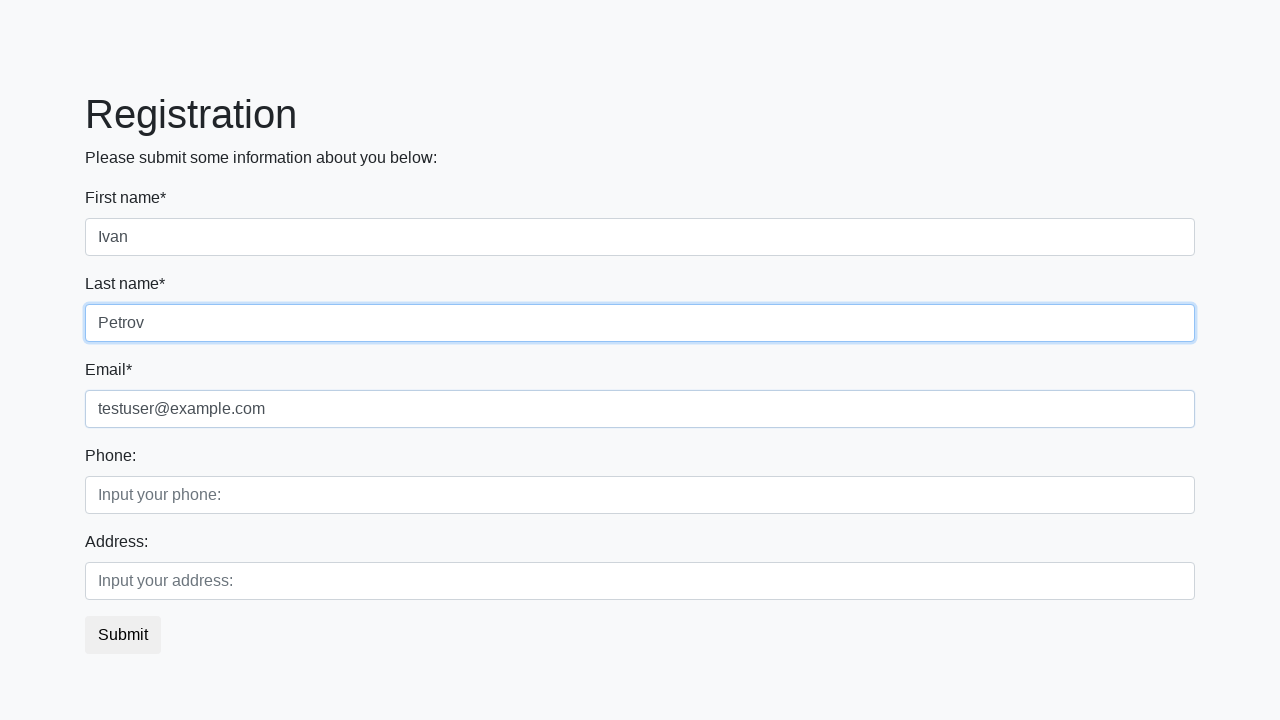

Clicked the submit button at (123, 635) on button.btn
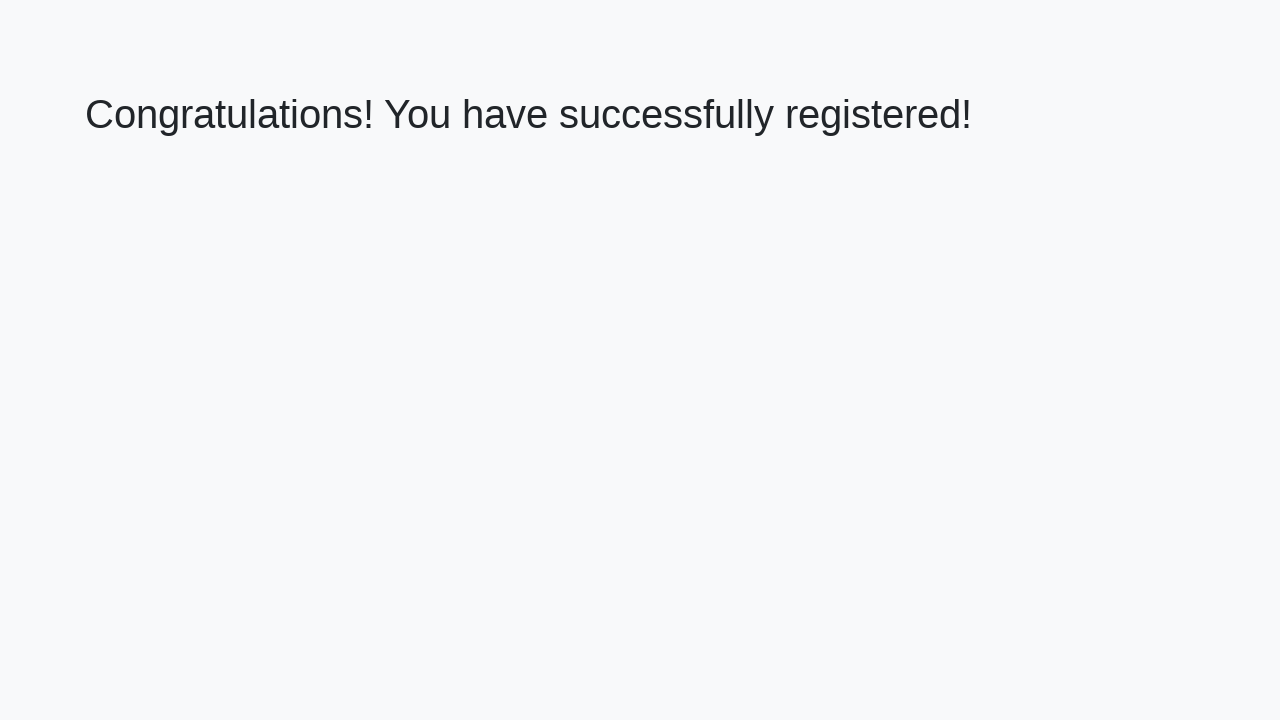

Success message header loaded
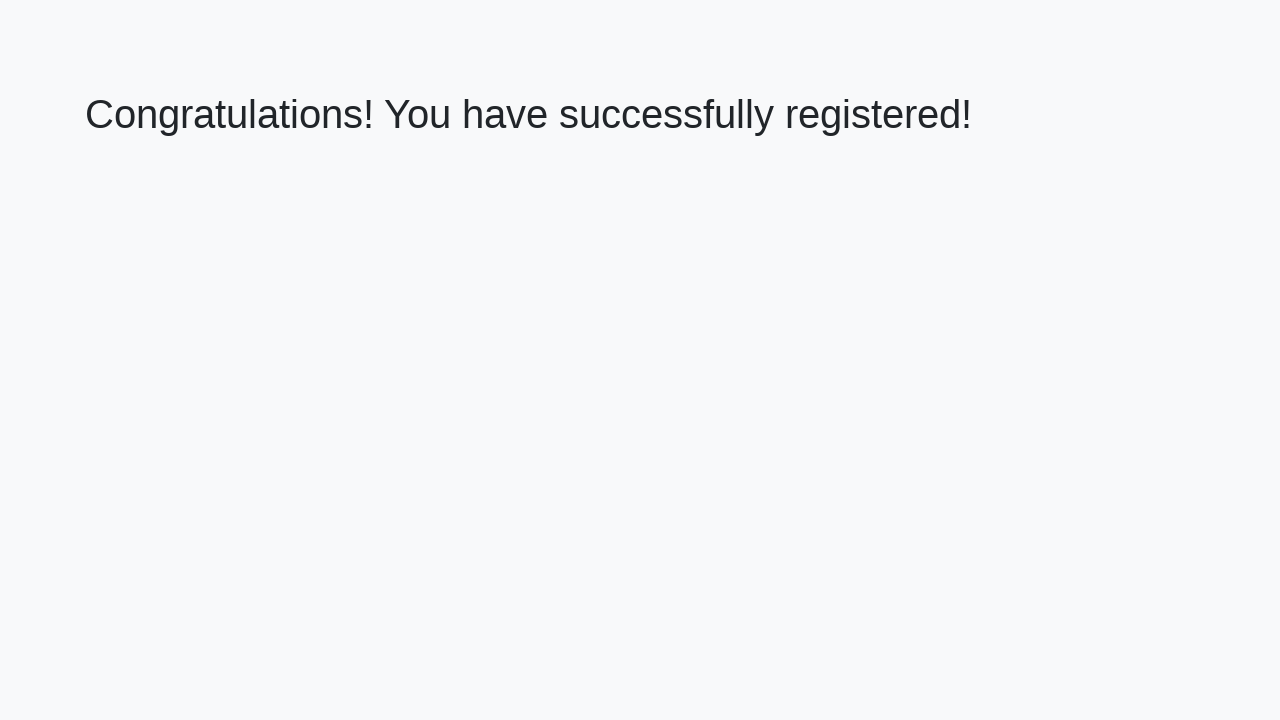

Retrieved success message: 'Congratulations! You have successfully registered!'
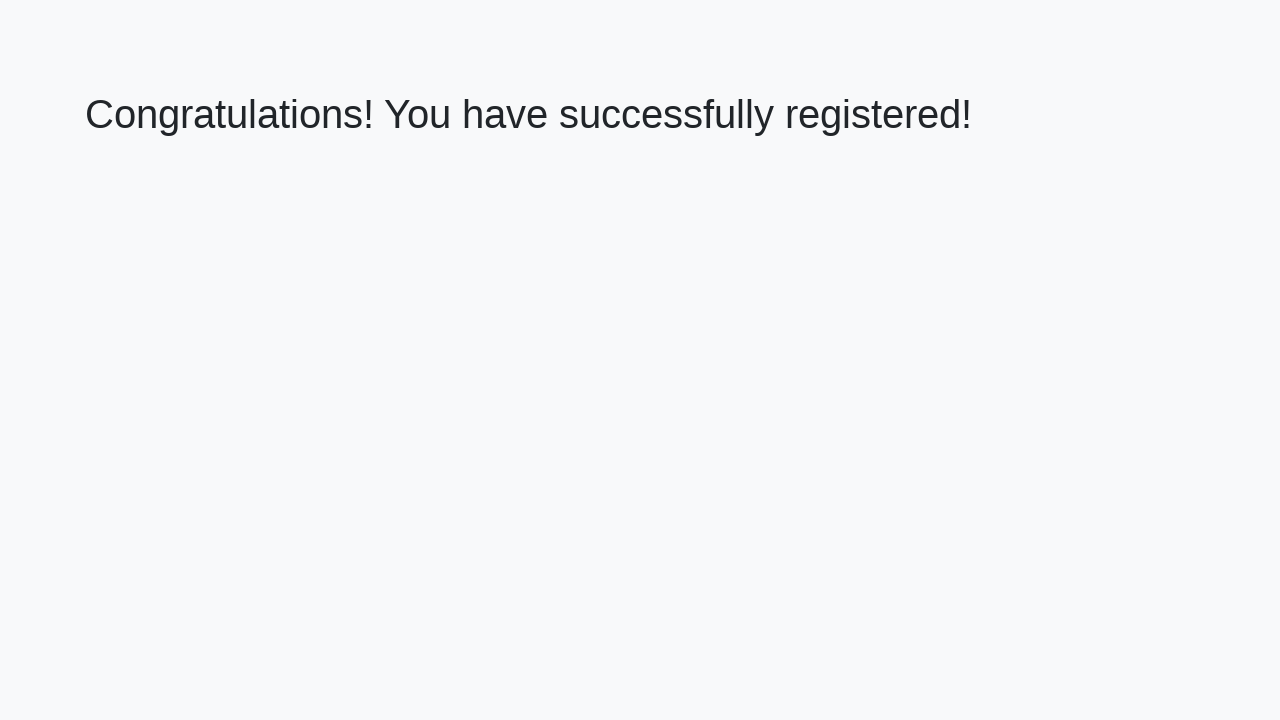

Verified success message text matches expected value
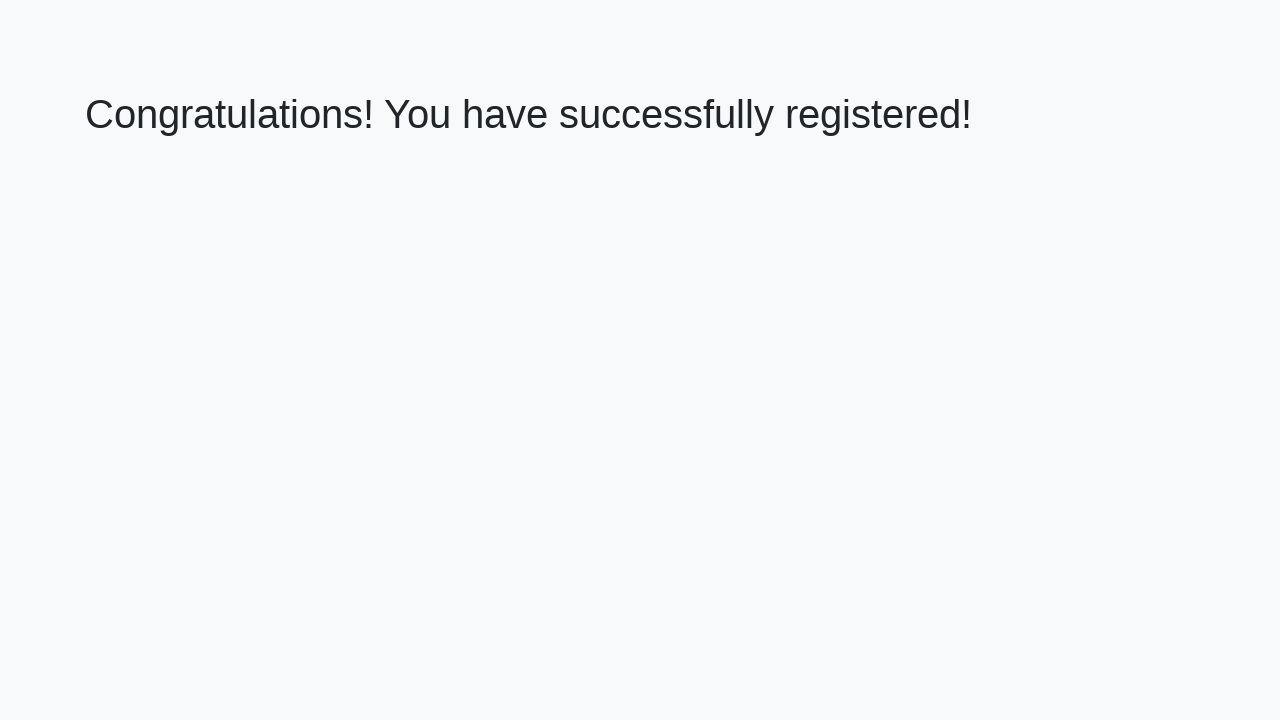

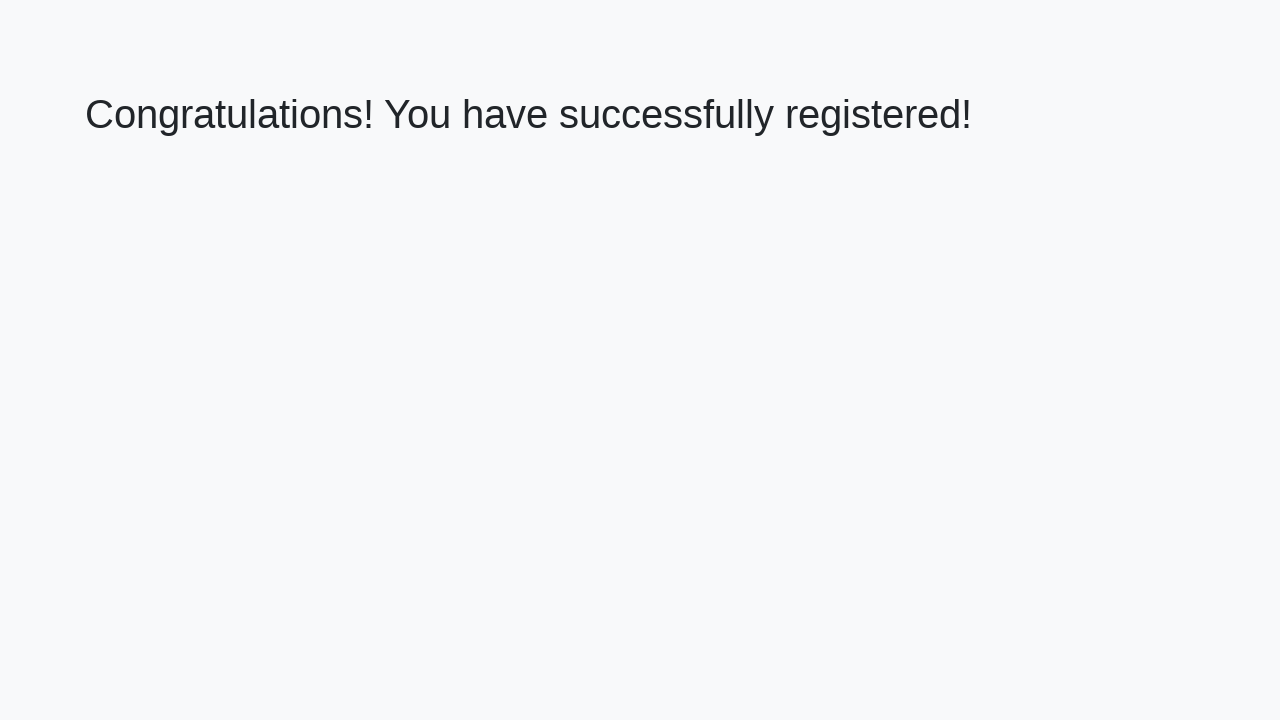